Tests drag and drop functionality on LeafGround's drag and drop demo page by dragging an element to a drop target, then dragging it to another location.

Starting URL: https://www.leafground.com/drag.xhtml

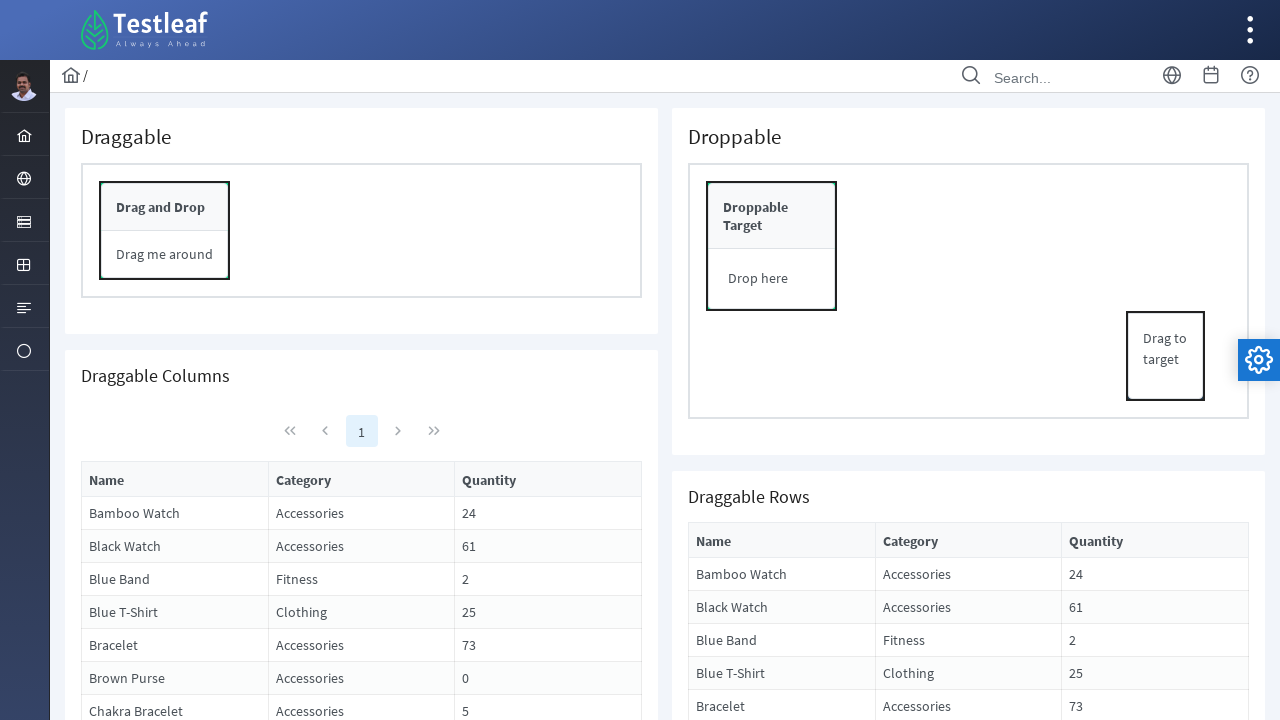

Waited for draggable element to be visible
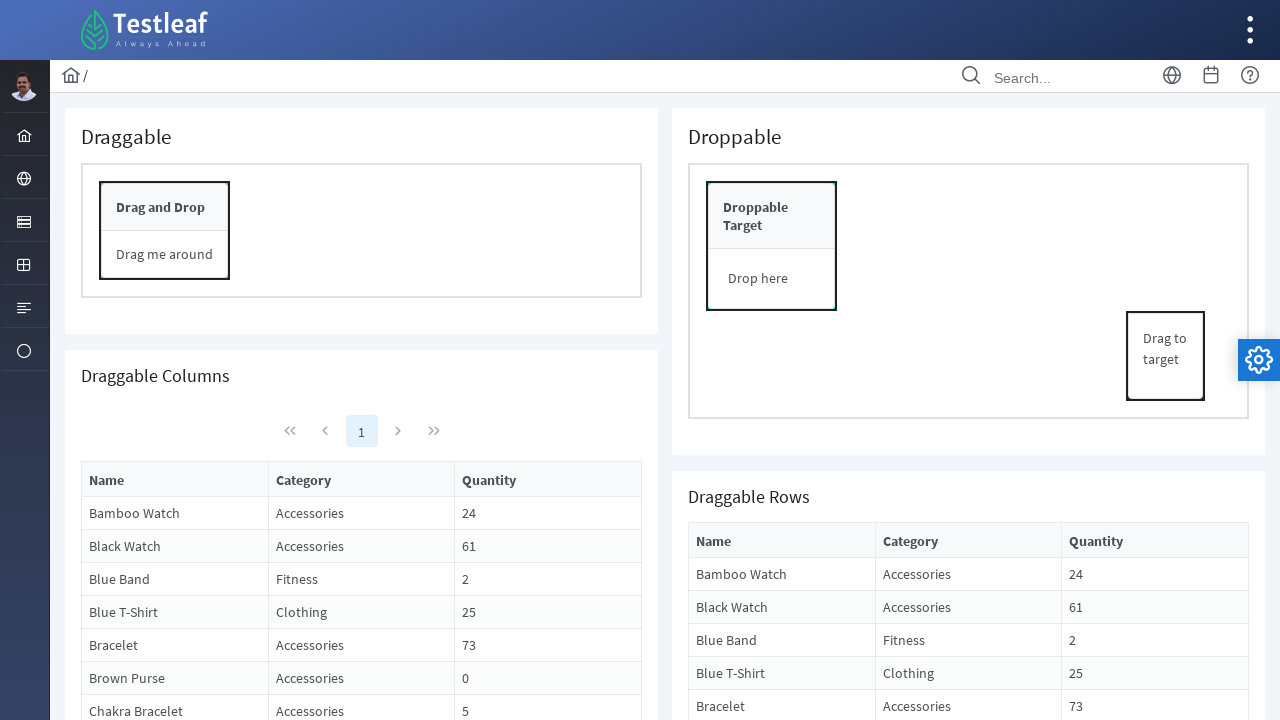

Waited for drop target to be visible
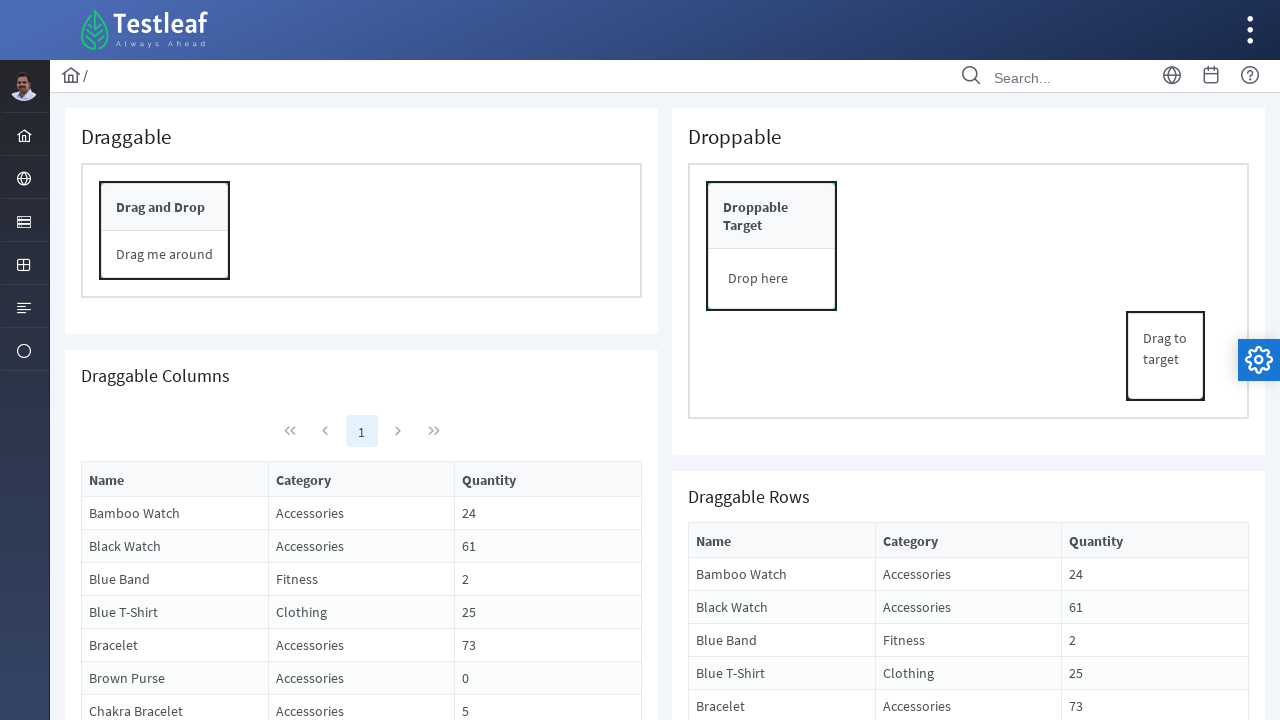

Dragged element to the first drop target at (772, 216)
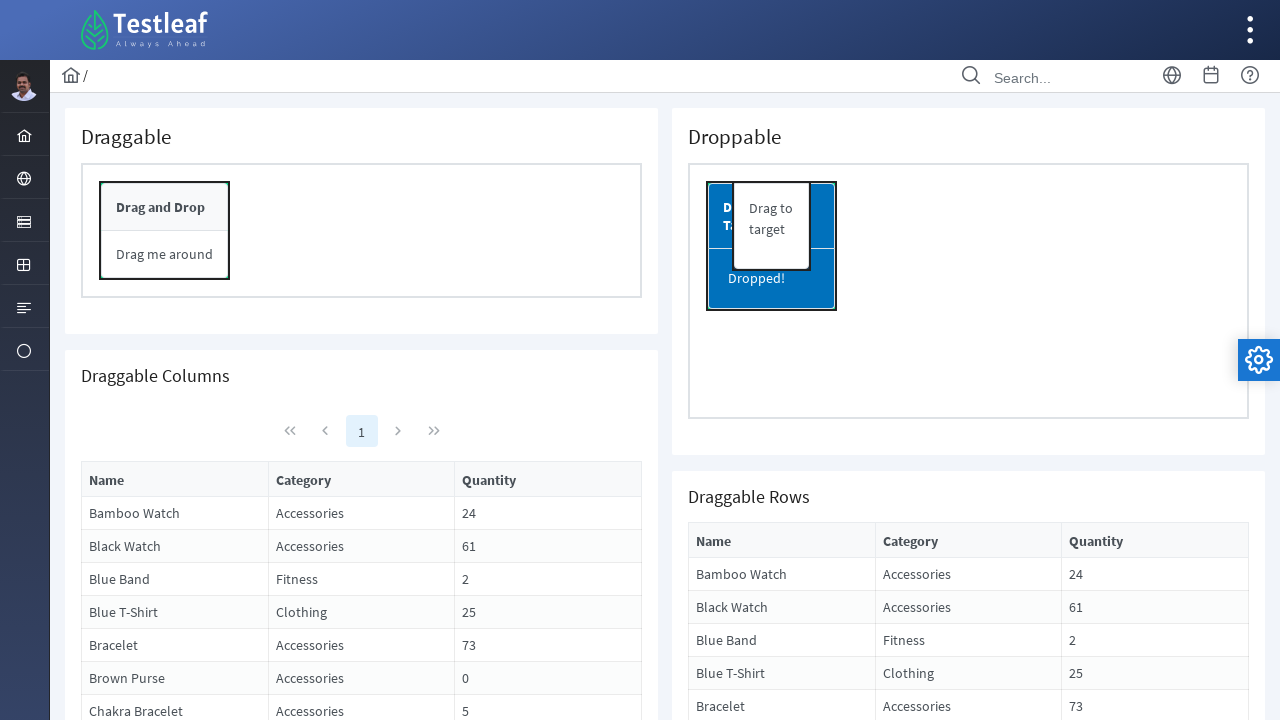

Waited for second drop target (card element) to be visible
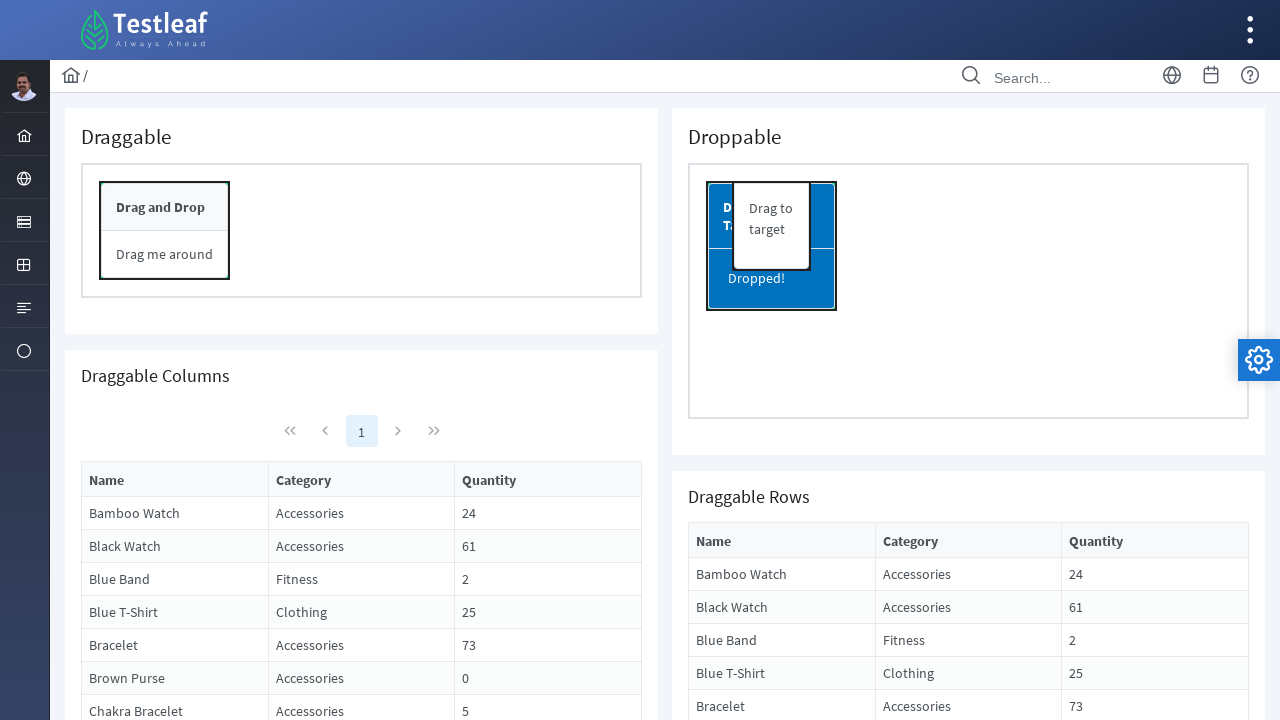

Dragged element to the second drop target location at (968, 291)
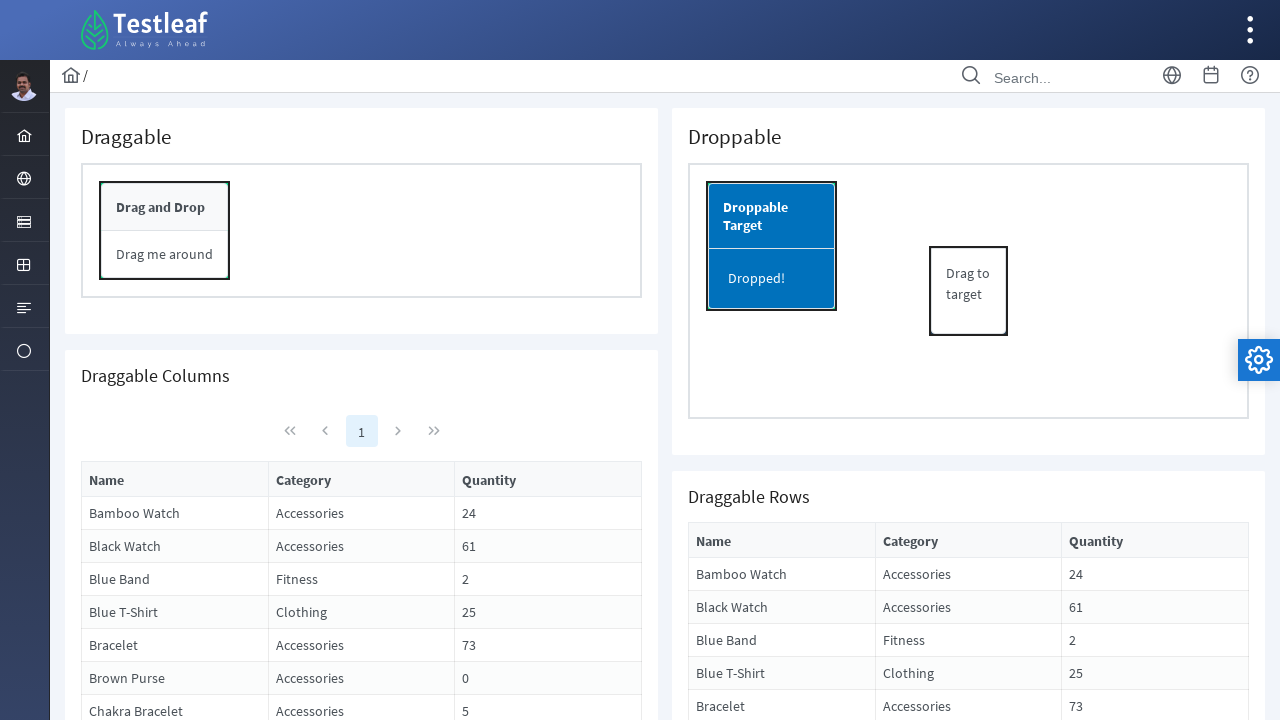

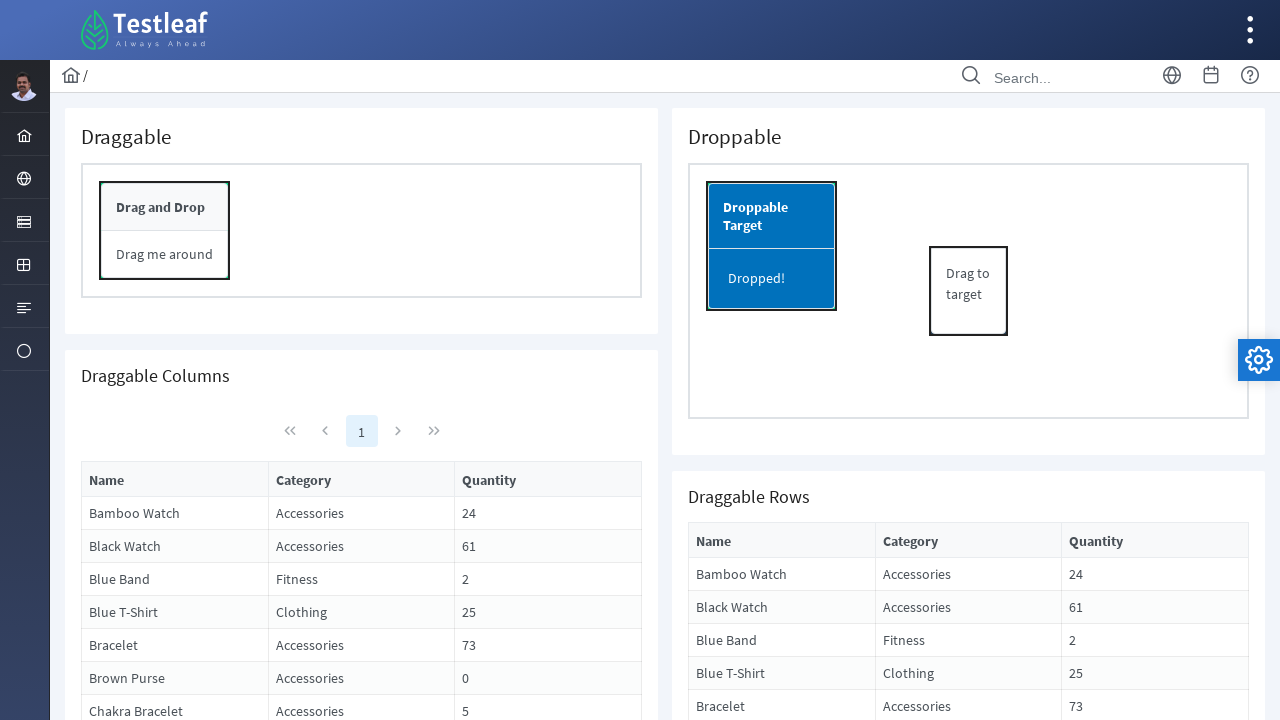